Launches the Demoblaze e-commerce demo website and verifies it loads successfully

Starting URL: https://www.demoblaze.com/index.html

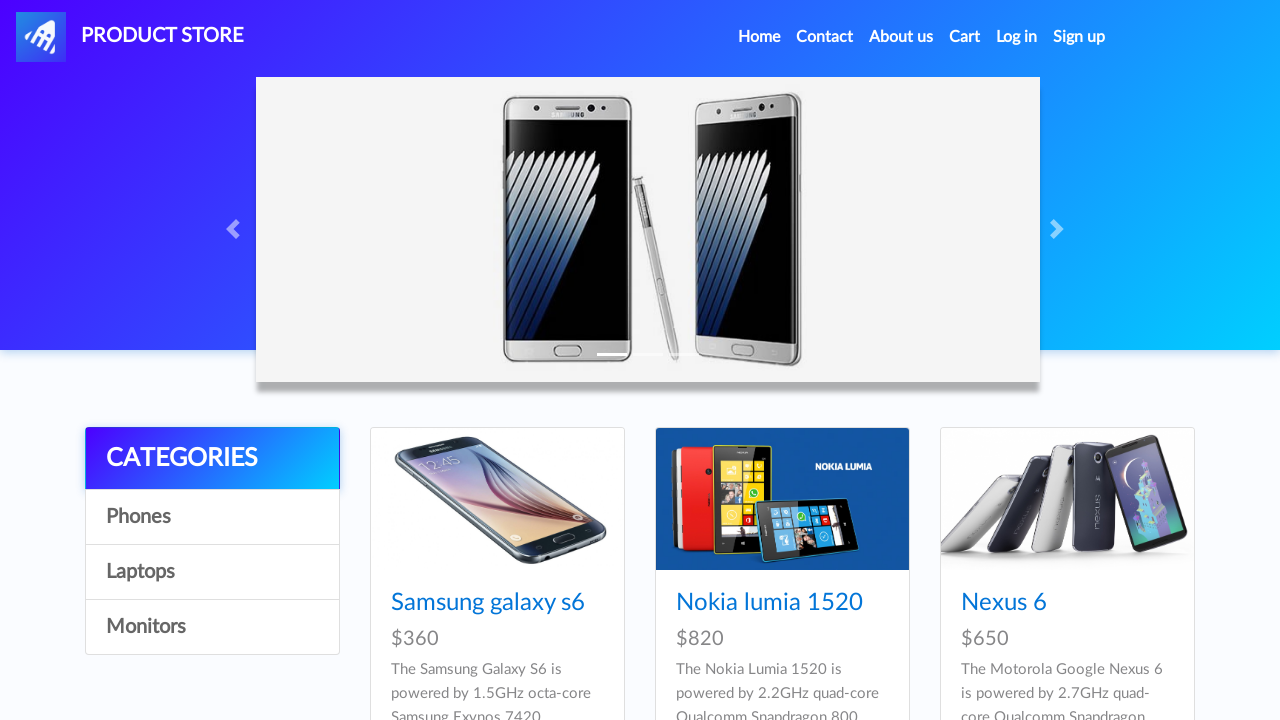

Waited for navbar element to load
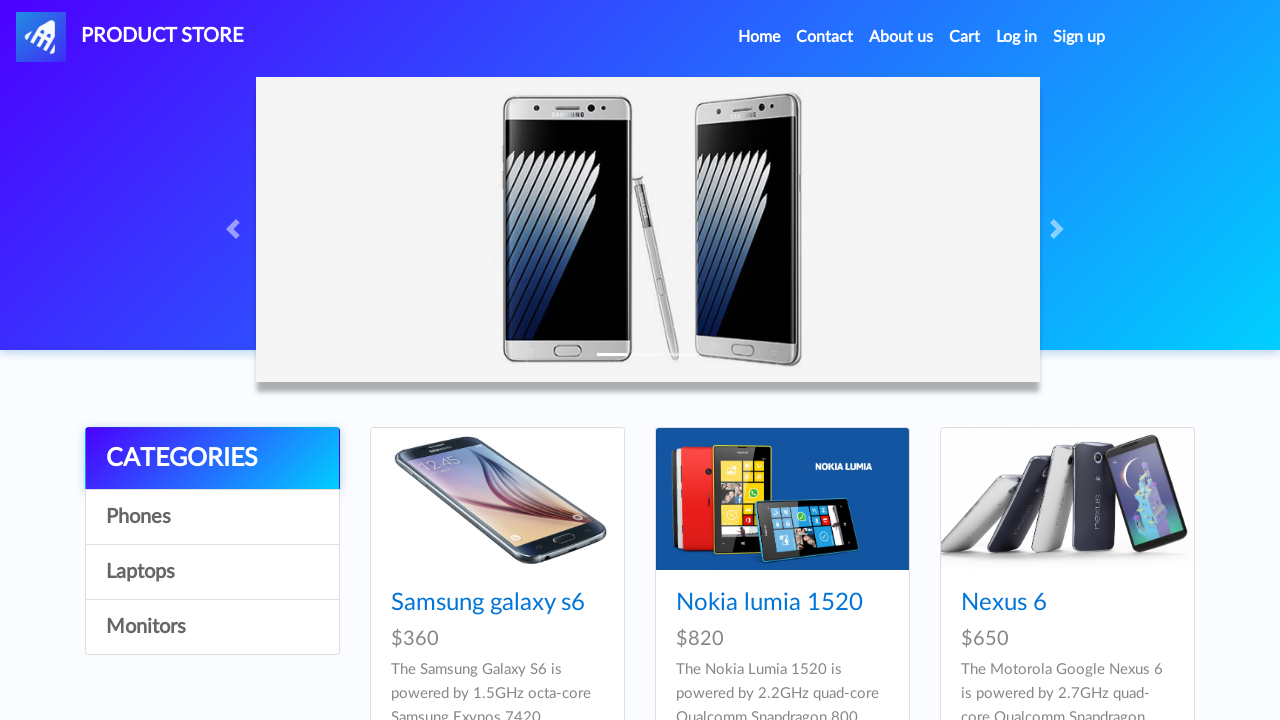

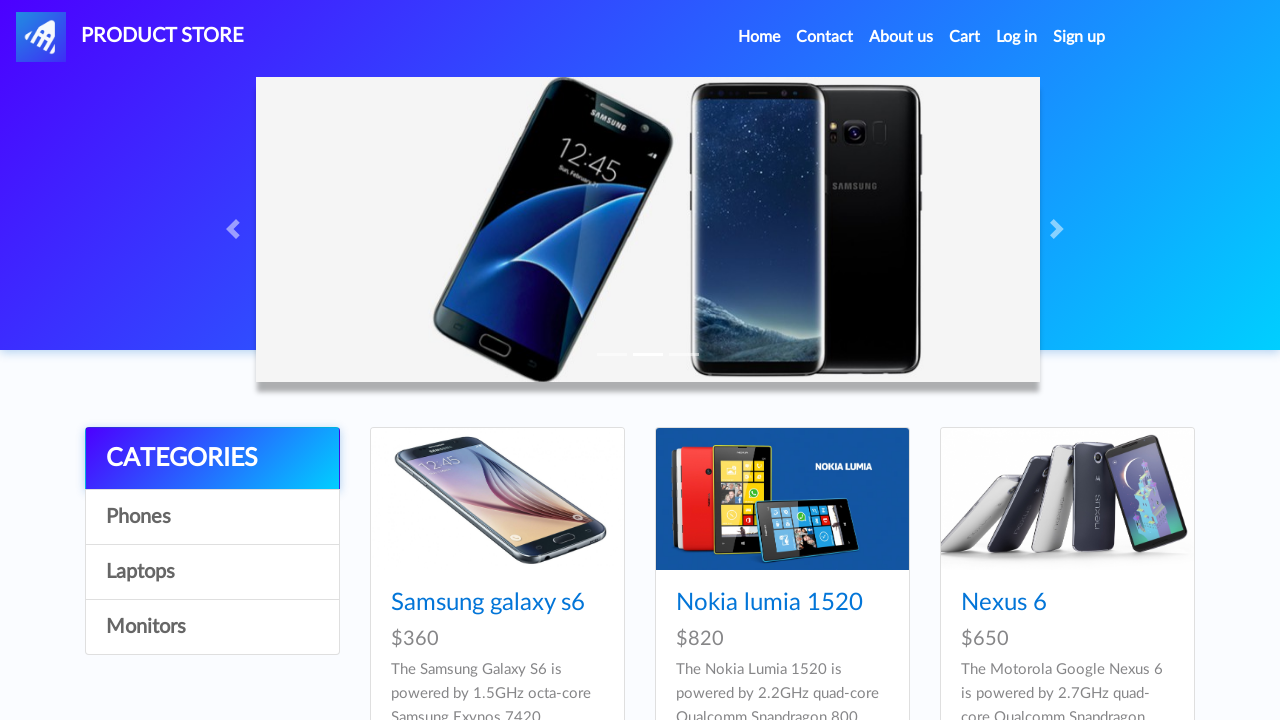